Tests single select dropdown by clicking and selecting "Mr." option

Starting URL: https://demoqa.com/select-menu

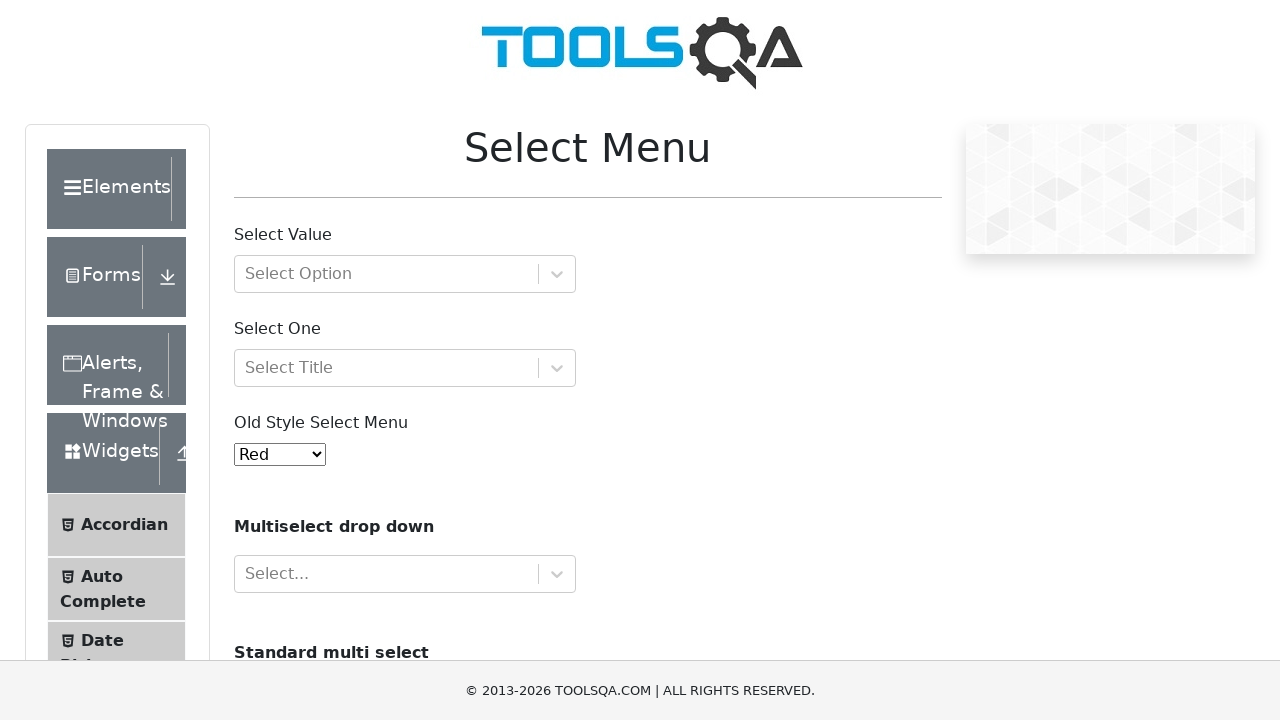

Clicked on the single select dropdown to open it at (405, 368) on #selectOne
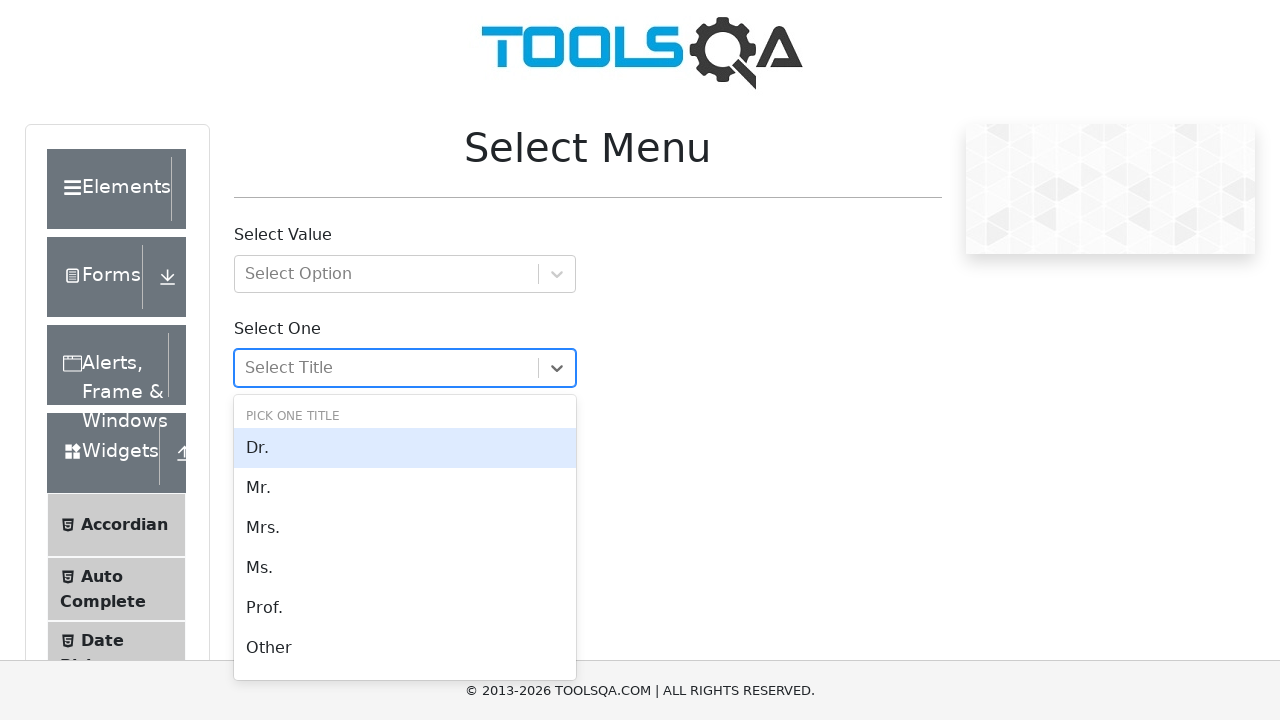

Selected 'Mr.' option from the dropdown at (405, 488) on xpath=//div[contains(text(),'Mr.')]
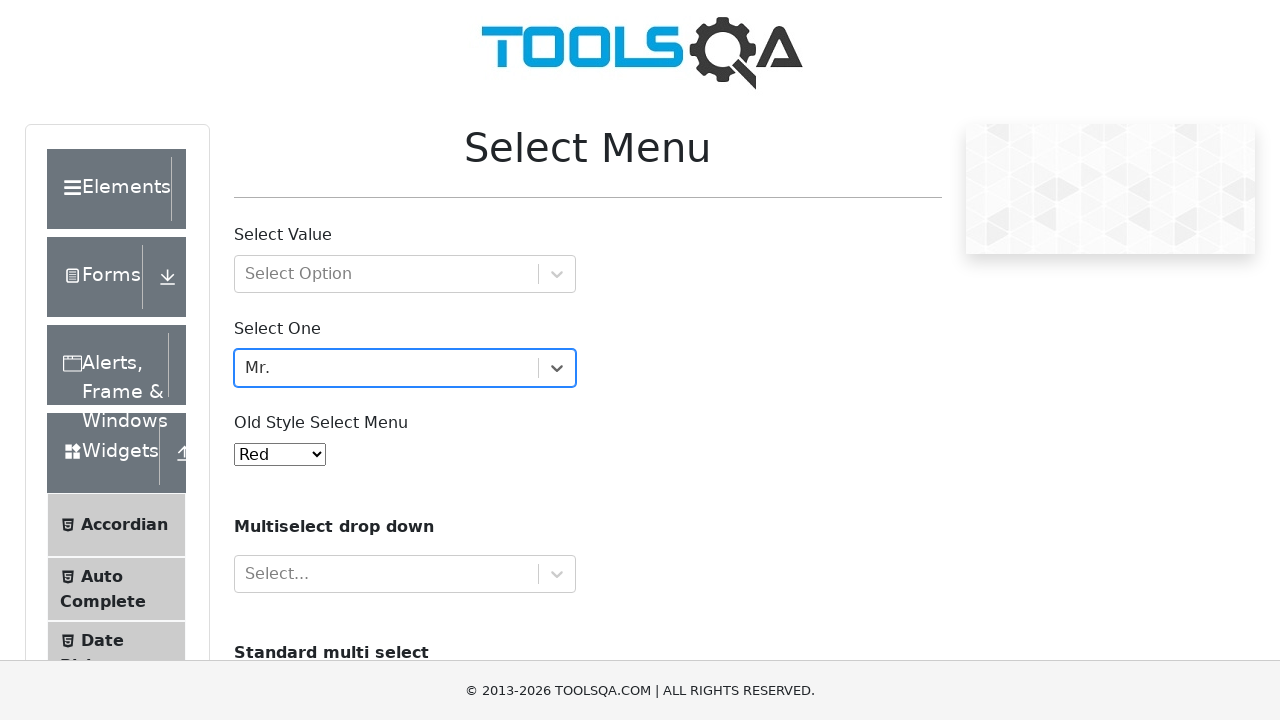

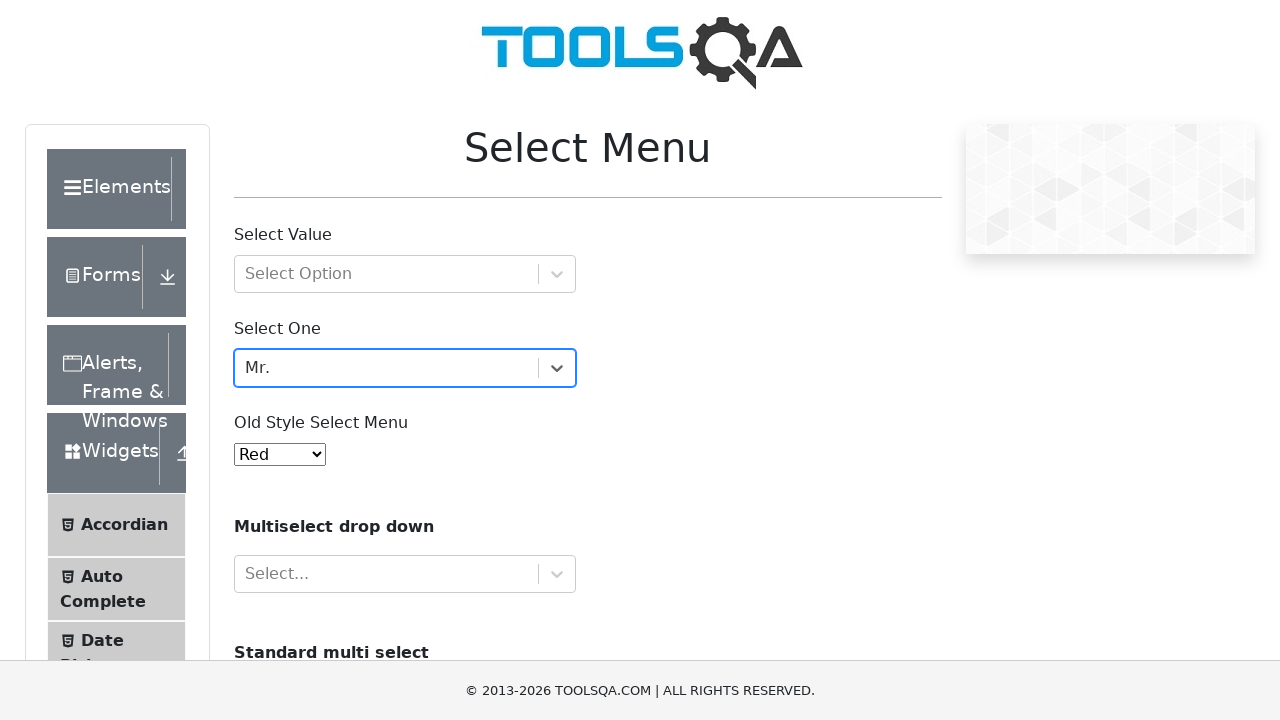